Navigates to tus.io demo page and scrolls to each h3 element on the page to ensure they are visible

Starting URL: https://tus.io/demo.html

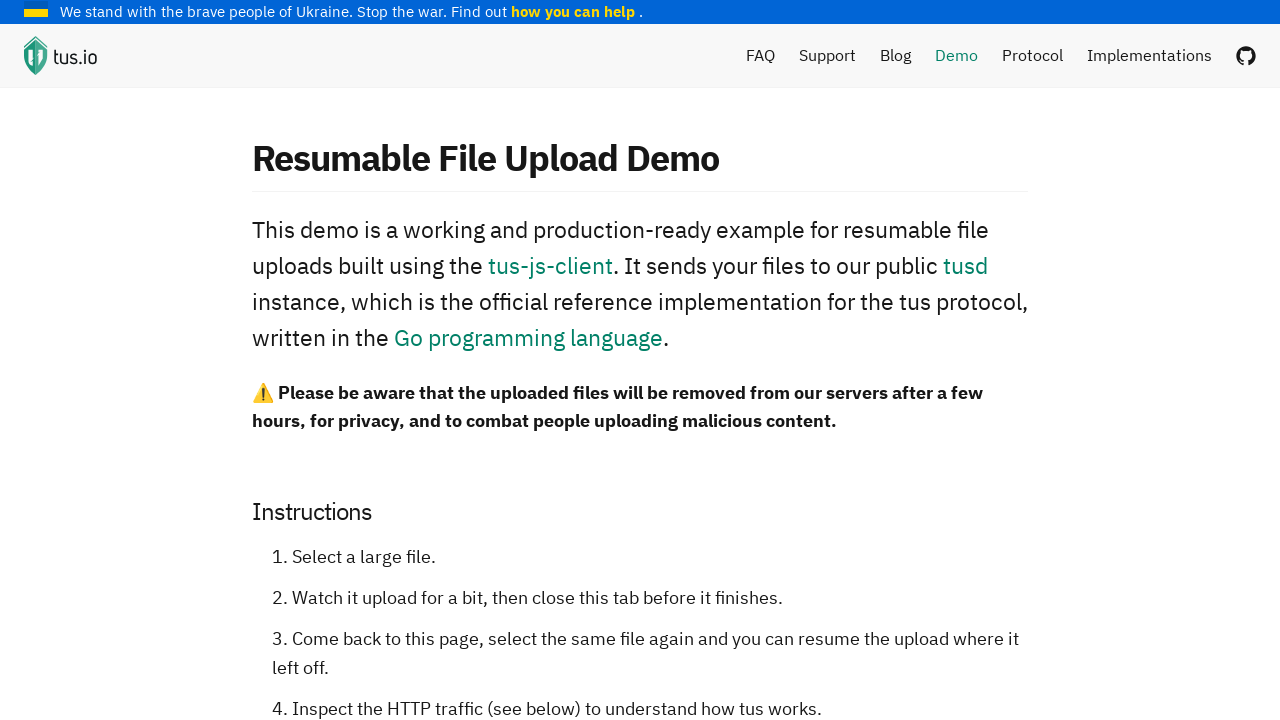

Navigated to tus.io demo page
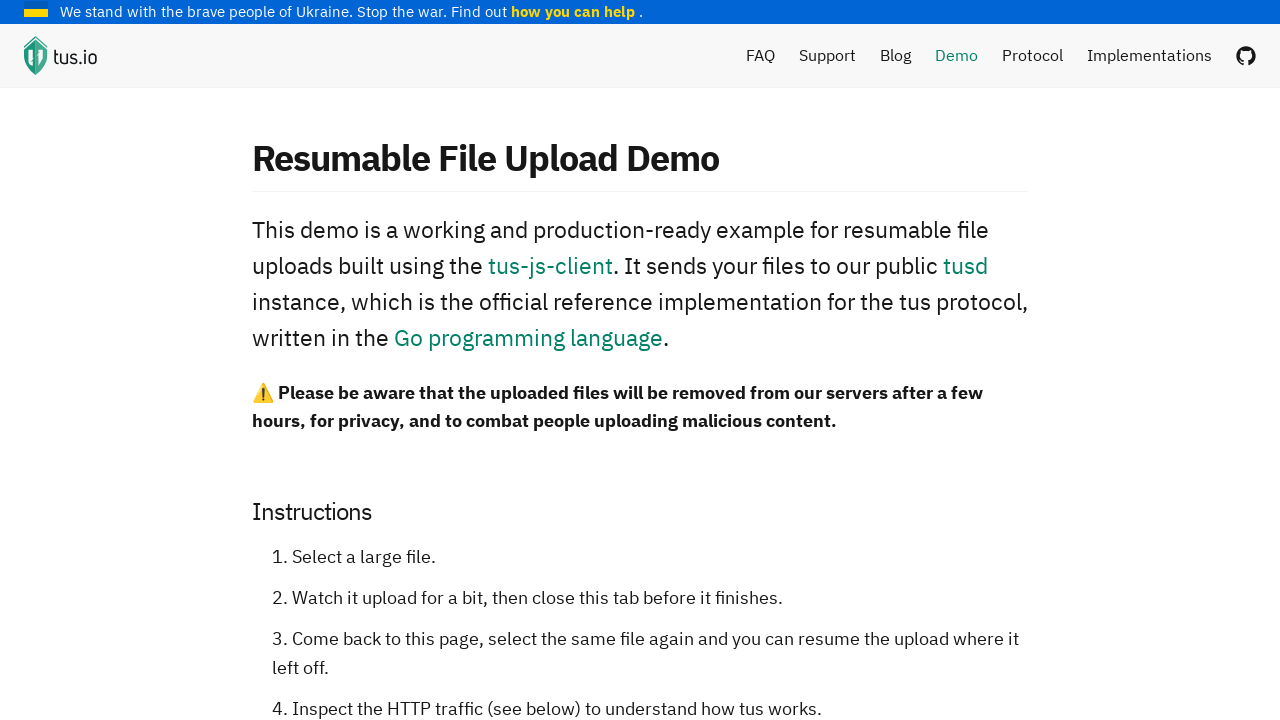

Located all h3 elements on the page
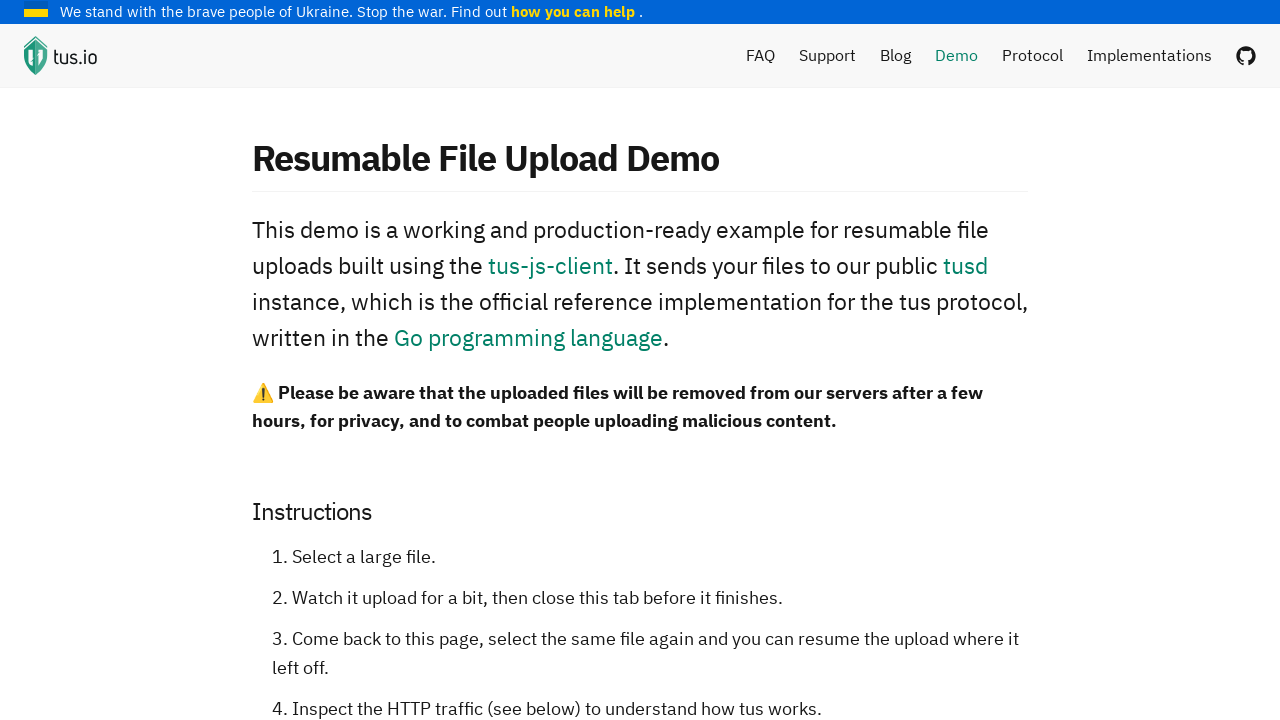

Scrolled h3 element 1 into view
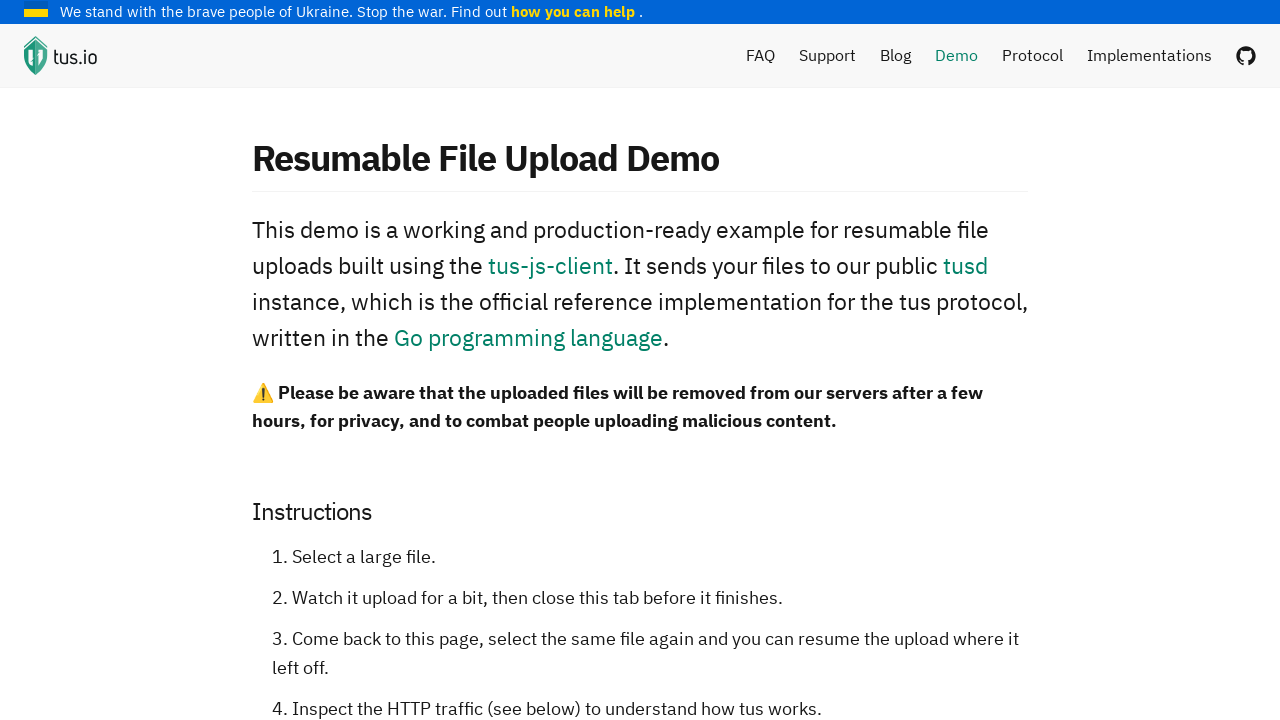

Waited 1 second after scrolling h3 element 1
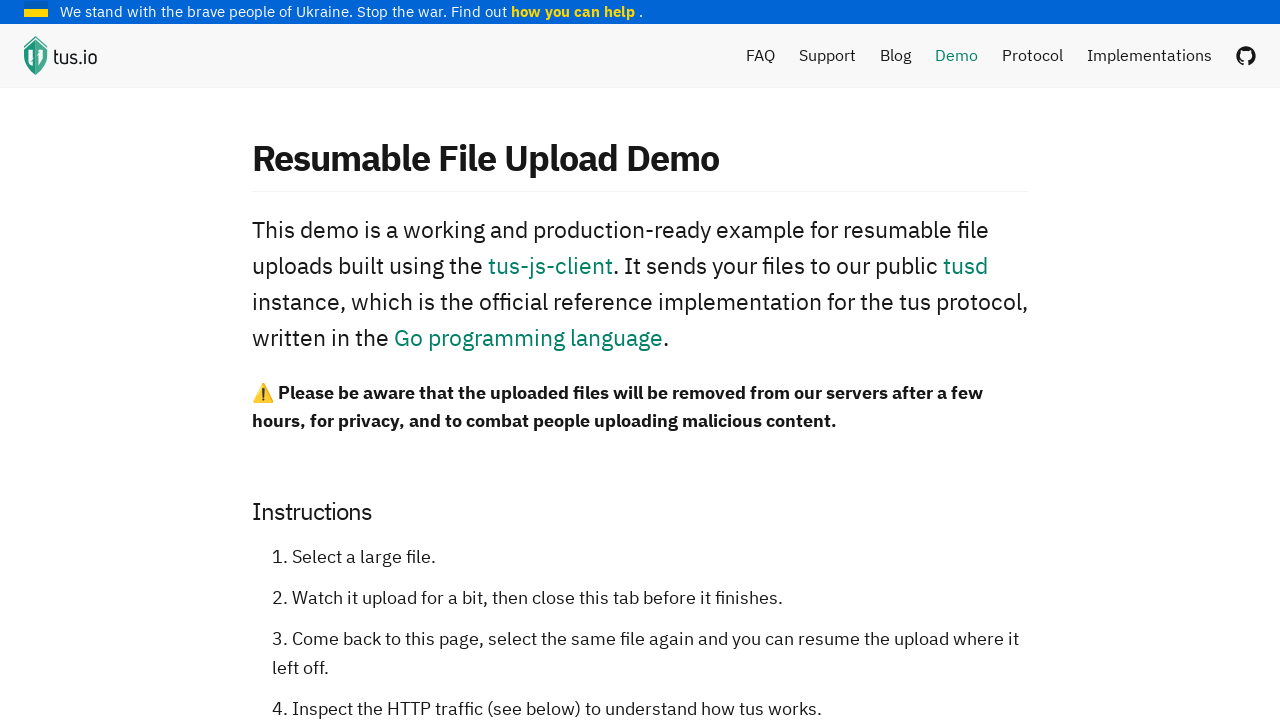

Scrolled h3 element 2 into view
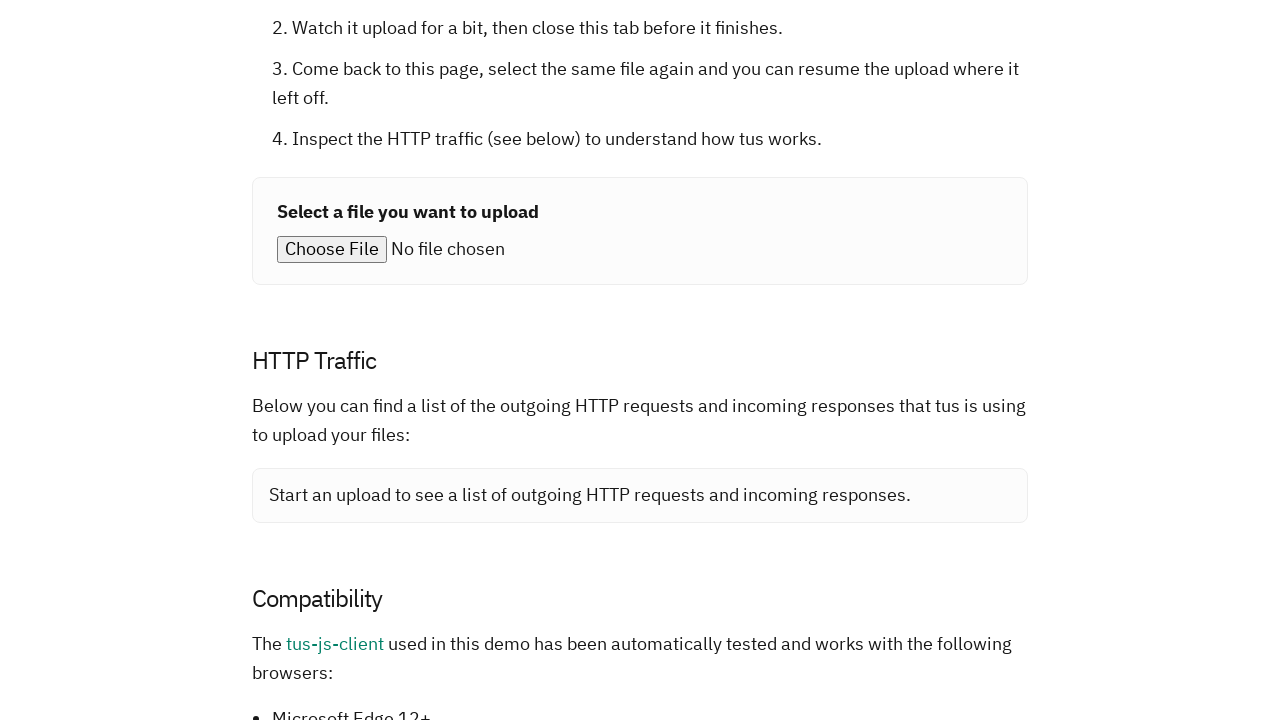

Waited 1 second after scrolling h3 element 2
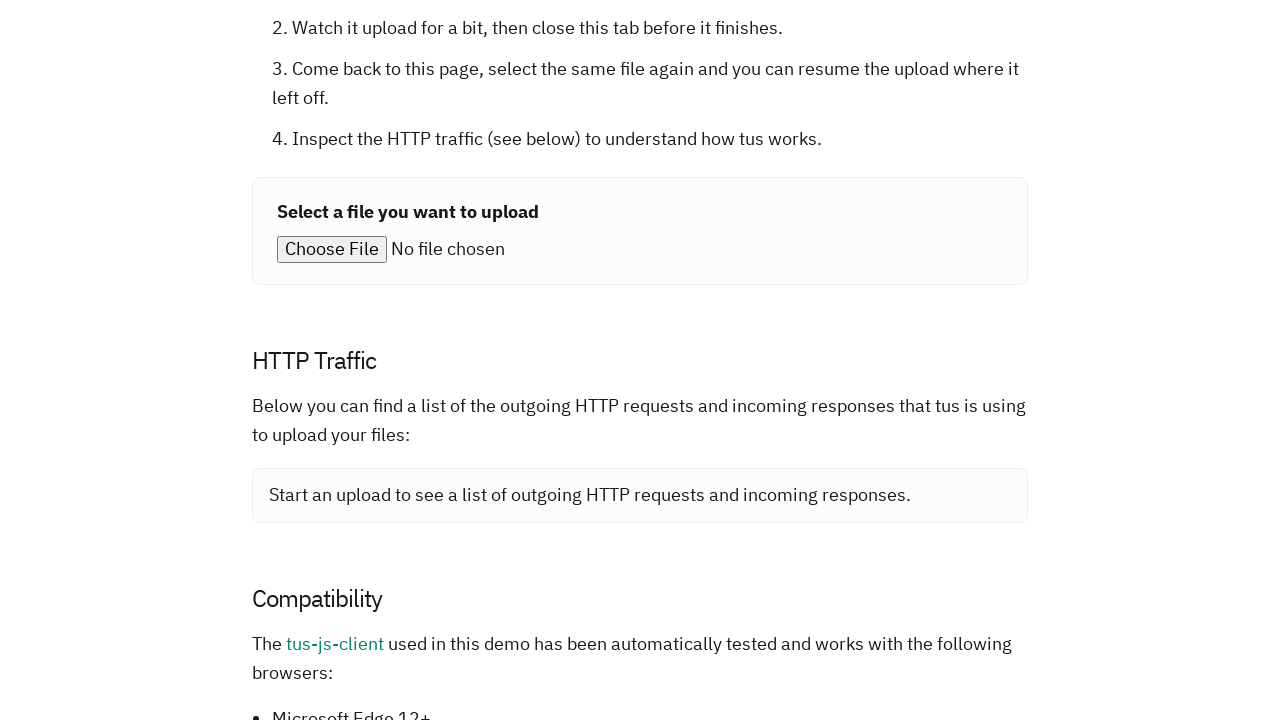

Scrolled h3 element 3 into view
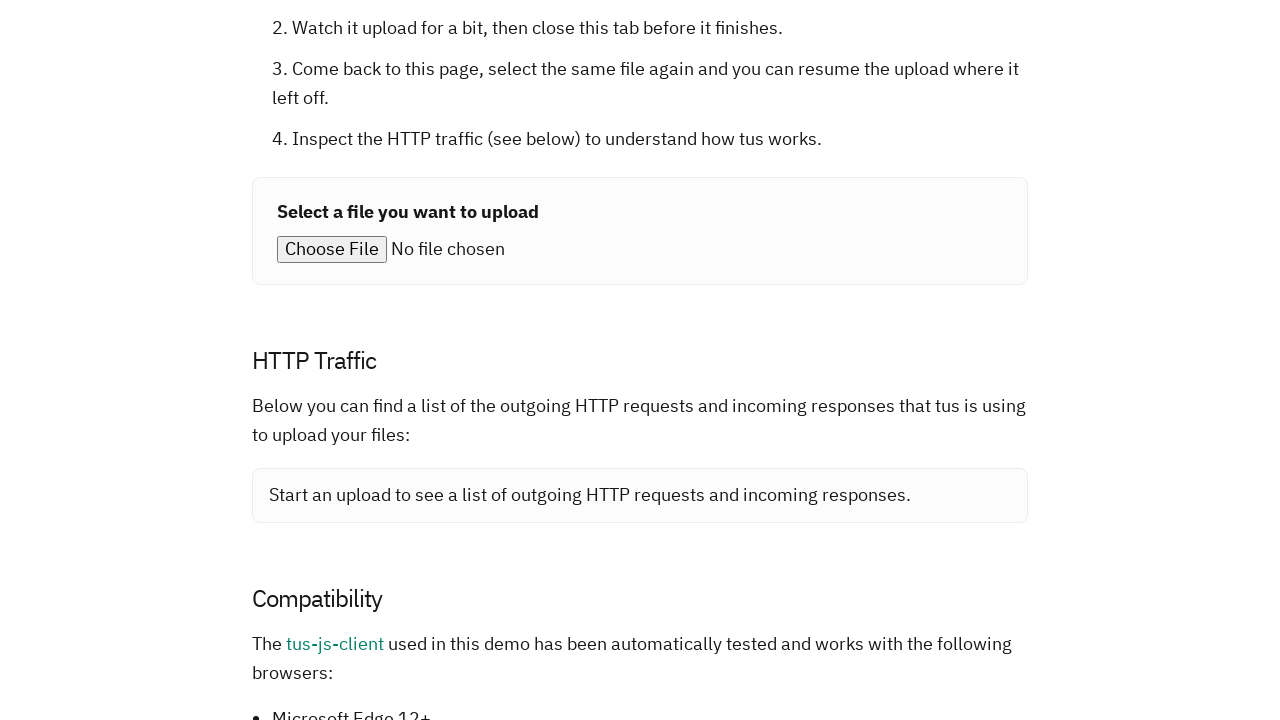

Waited 1 second after scrolling h3 element 3
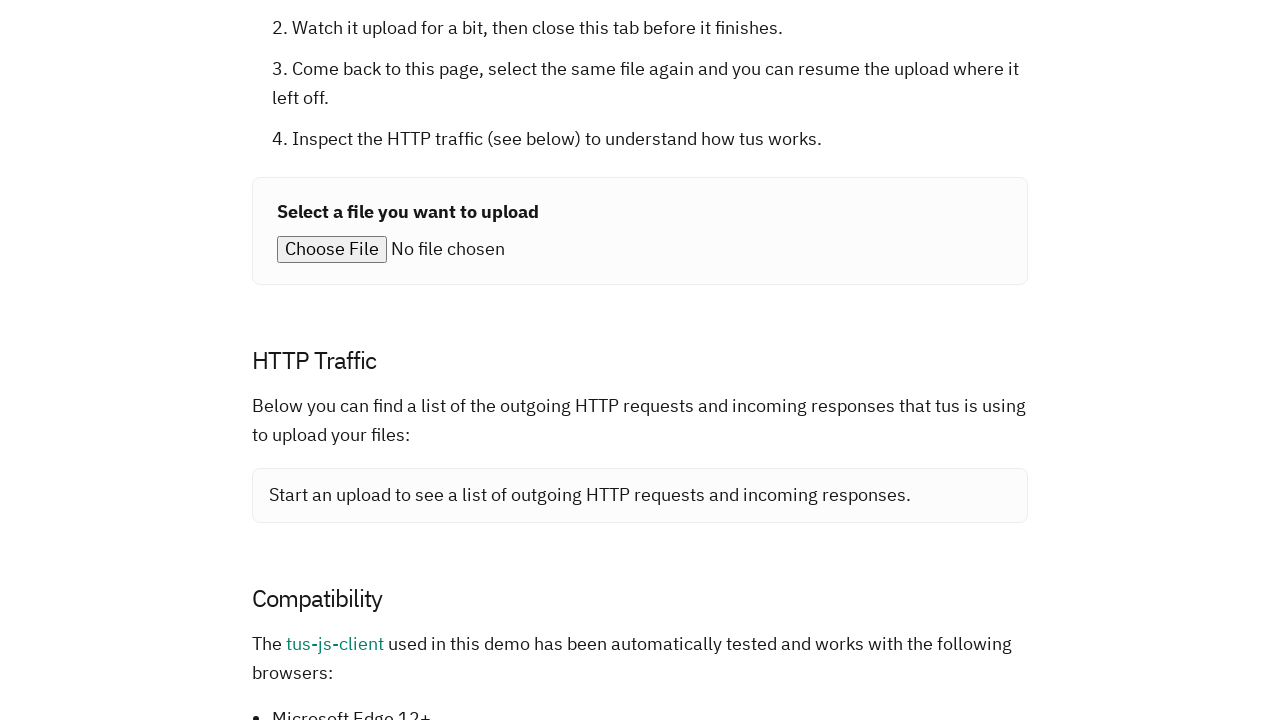

Scrolled h3 element 4 into view
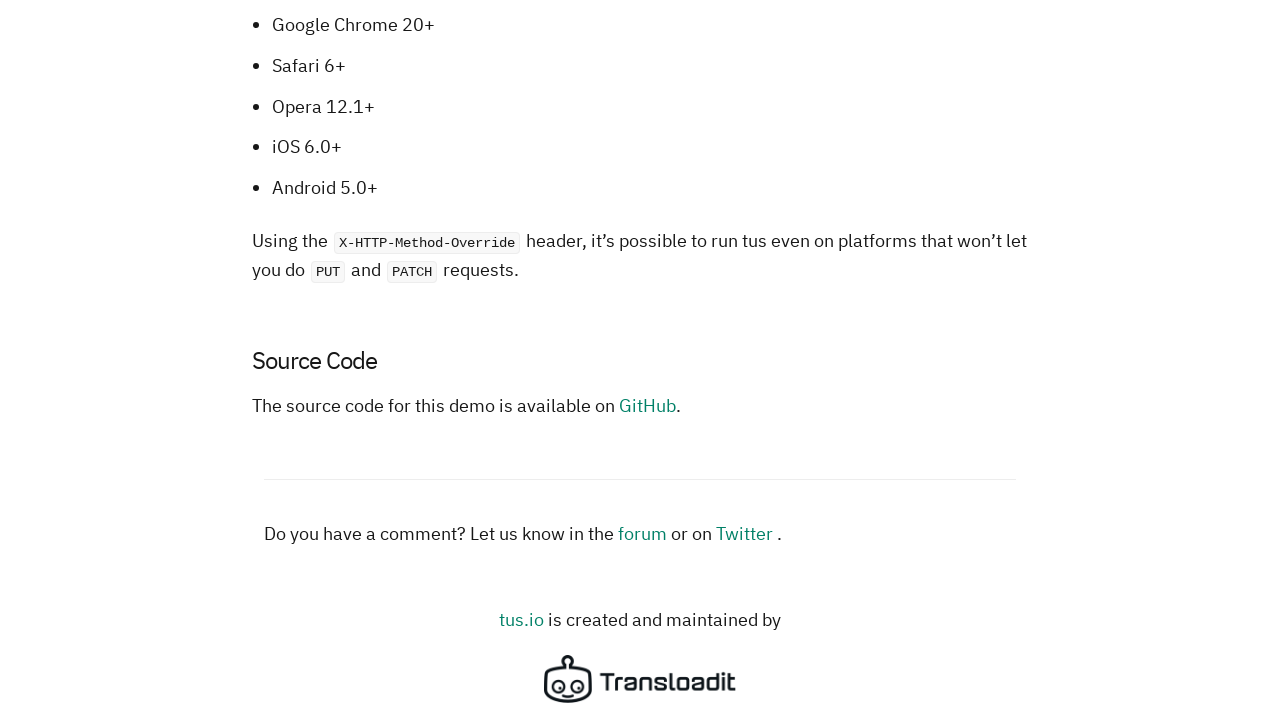

Waited 1 second after scrolling h3 element 4
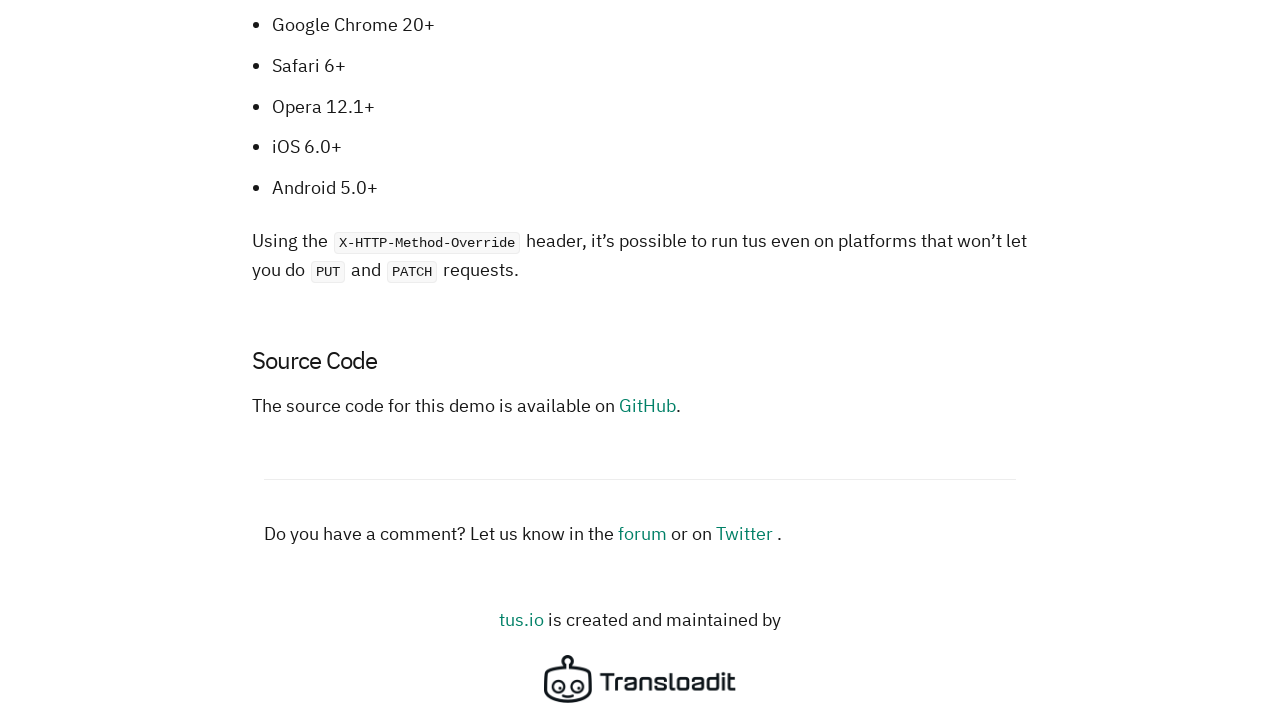

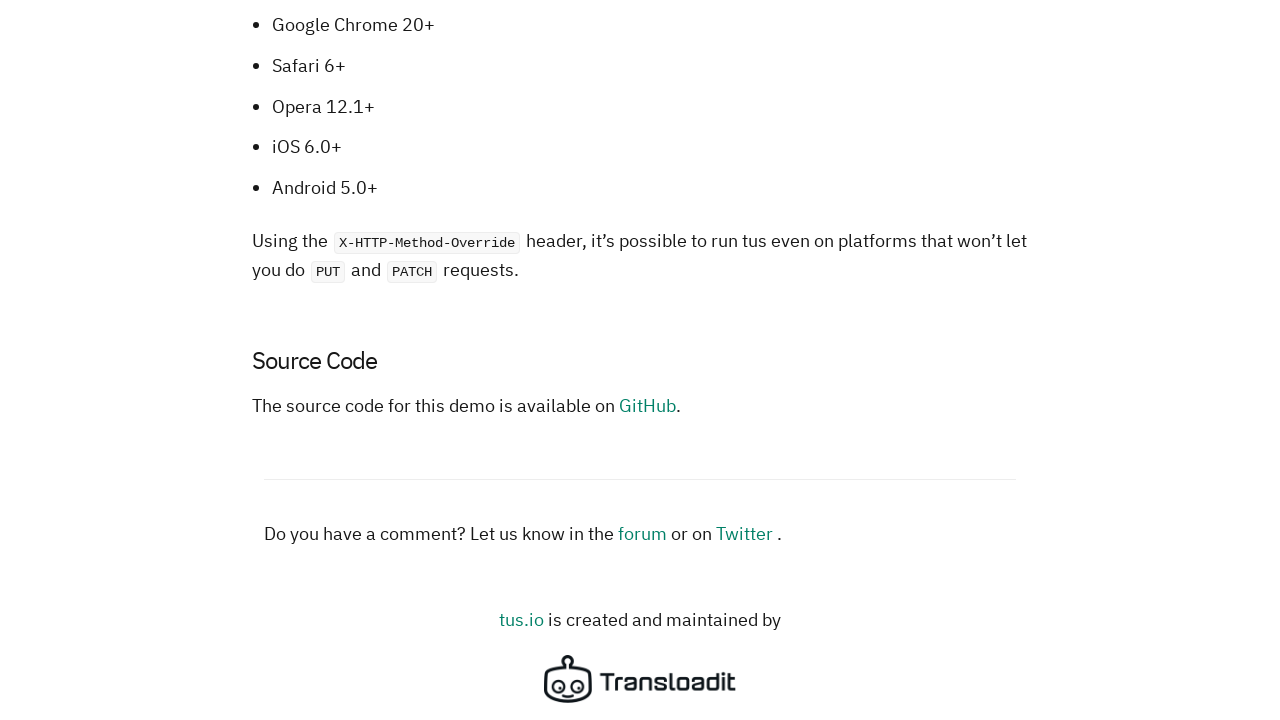